Navigates to the ADS-B Exchange globe tracker with a specific aircraft ICAO code and verifies the map layer loads correctly

Starting URL: https://globe.adsbexchange.com/?icao=A1B2C3&zoom=12

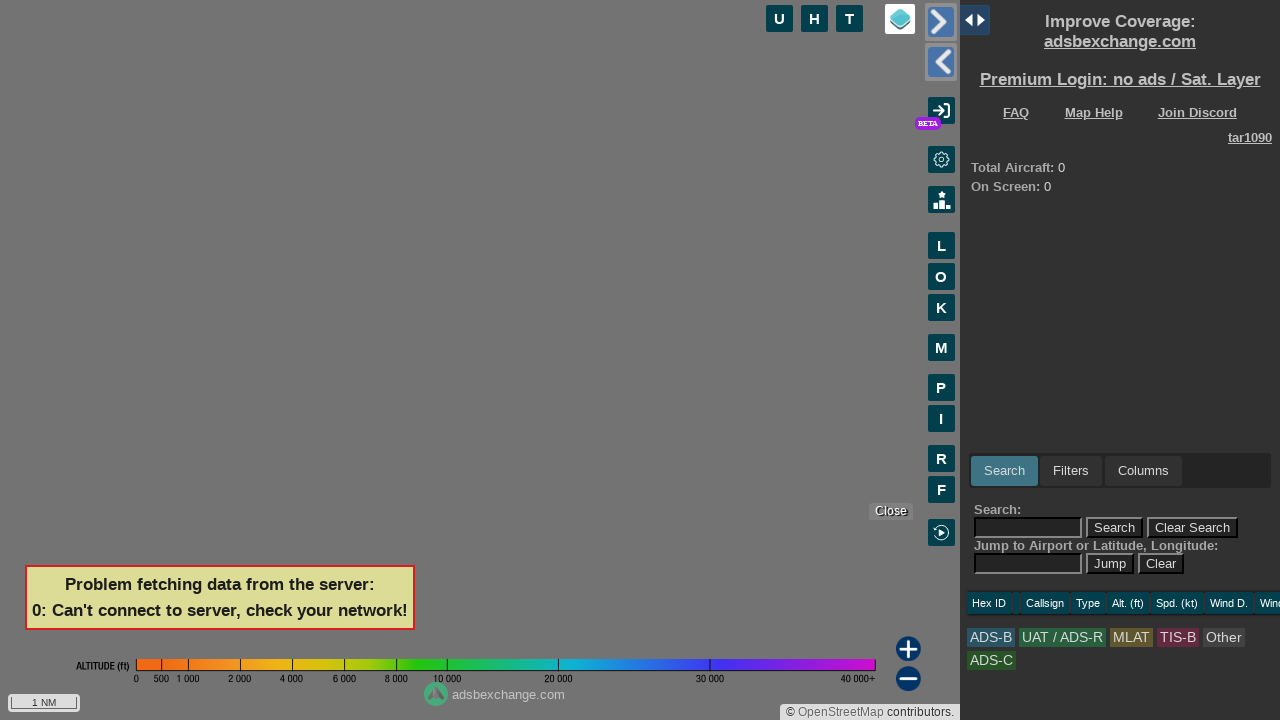

Navigated to ADS-B Exchange globe tracker with aircraft ICAO A1B2C3 at zoom level 12
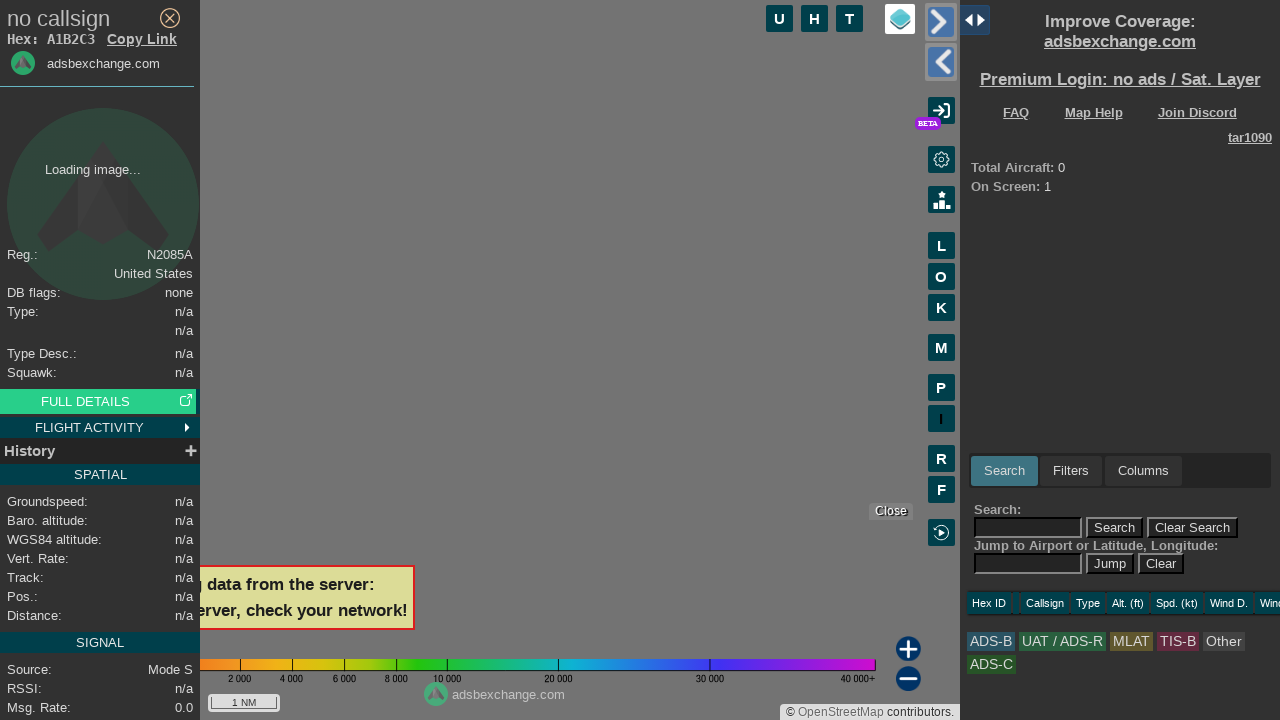

Map layer element loaded successfully
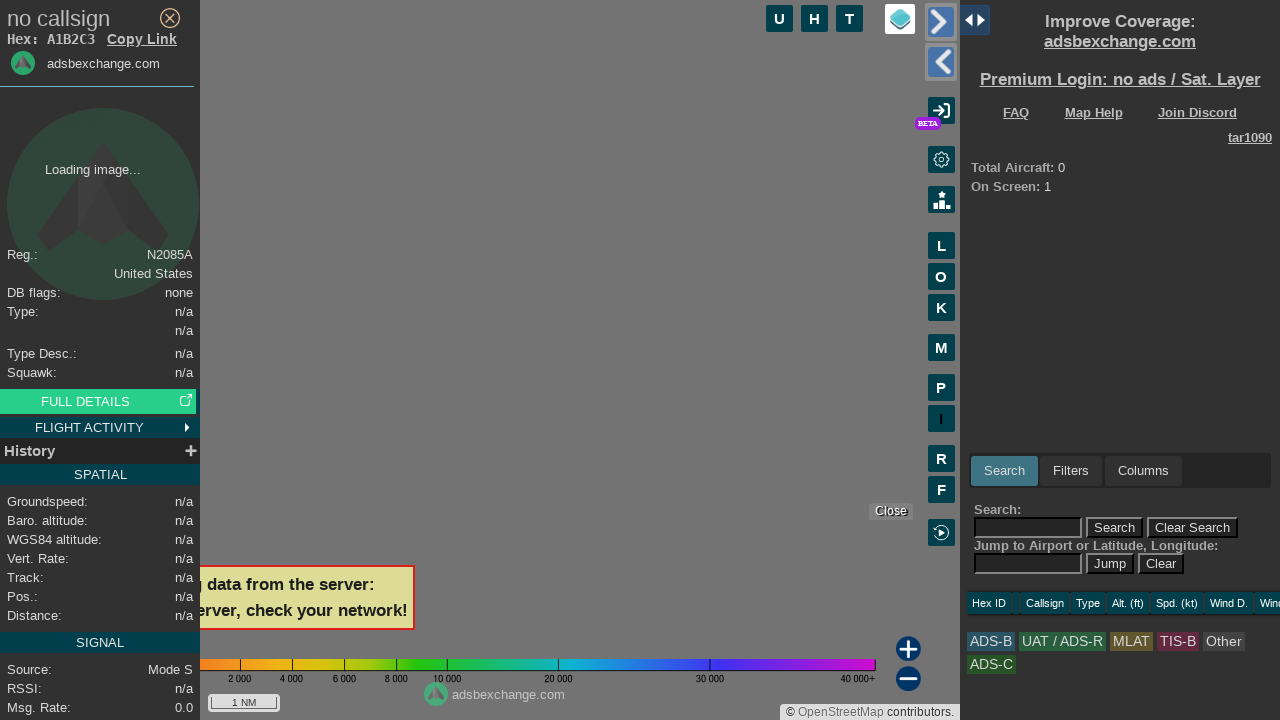

Waited for map canvas to fully render
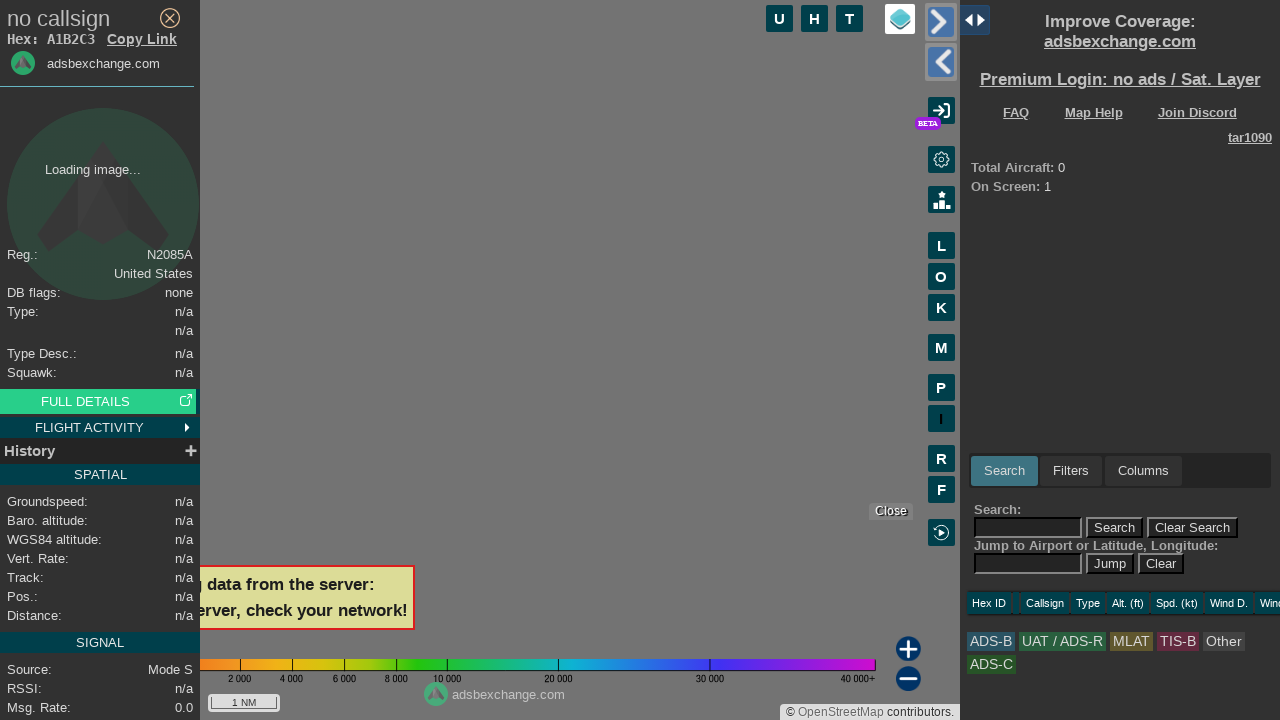

Hid ad banner elements using JavaScript
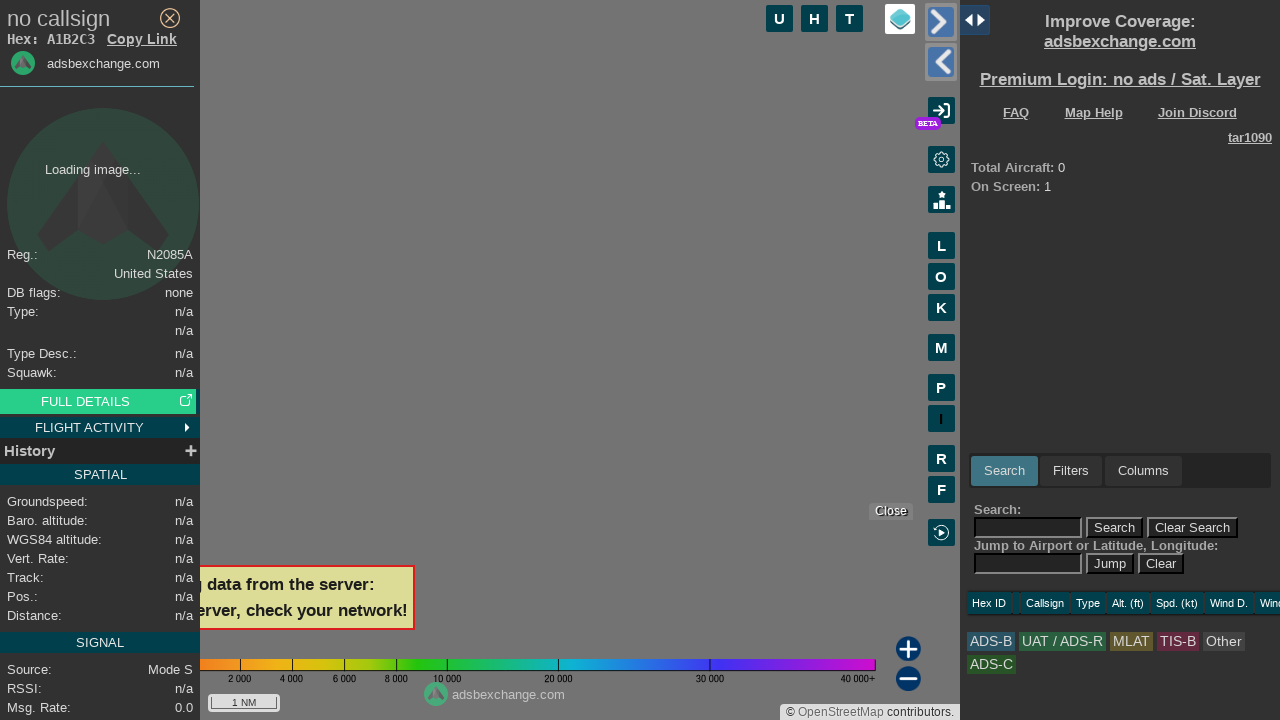

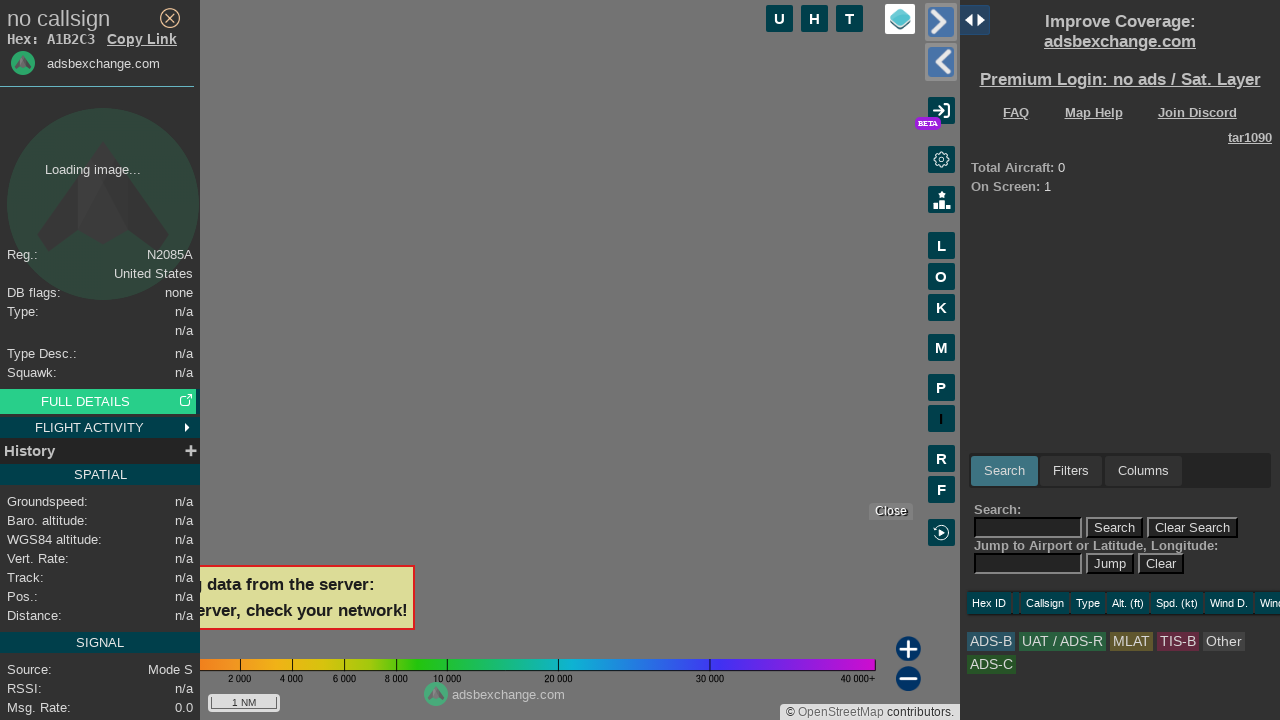